Tests handling a JavaScript confirmation dialog by clicking a button, verifying the confirmation message, and accepting it.

Starting URL: https://v1.training-support.net/selenium/javascript-alerts

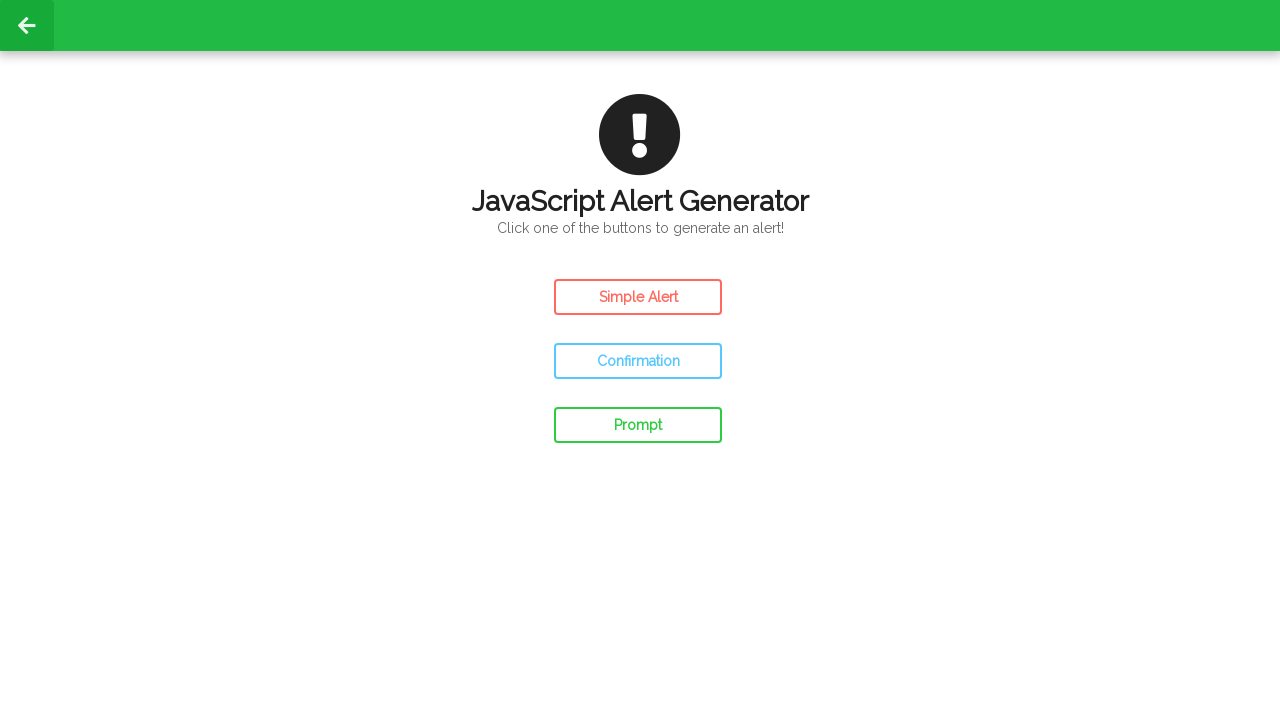

Verified confirmation dialog message is 'This is a JavaScript Confirmation!'
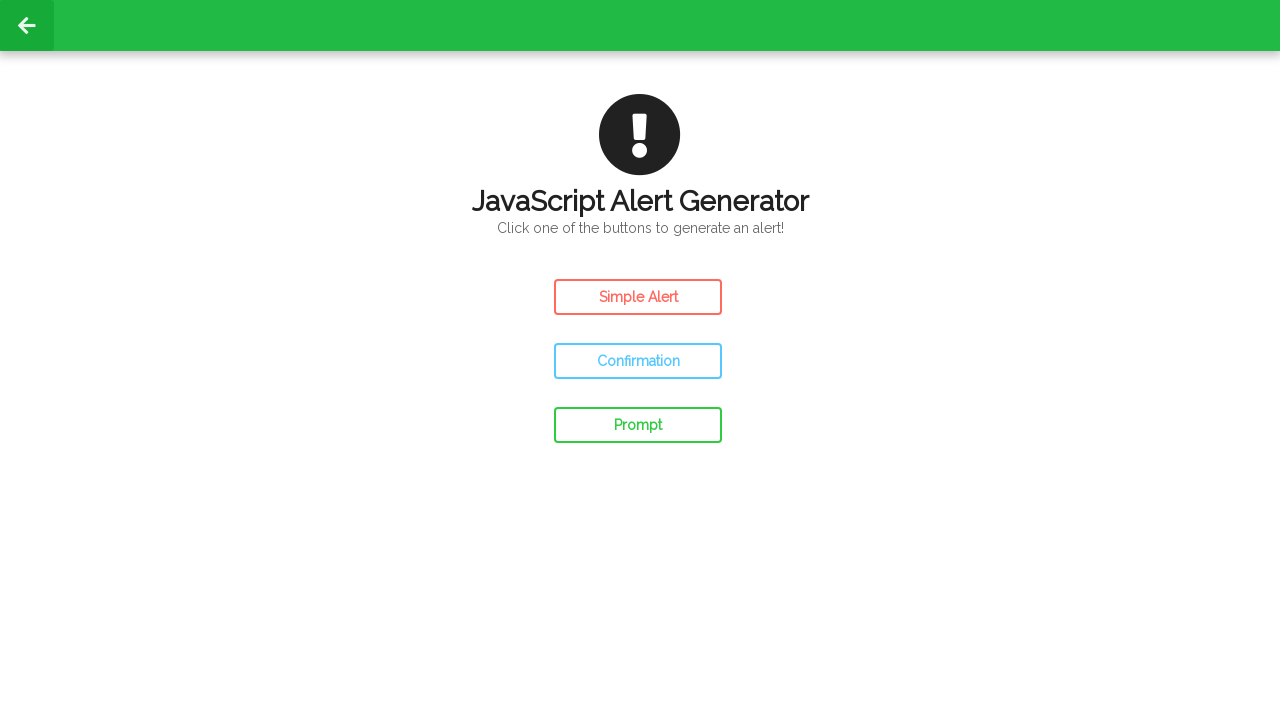

Clicked the confirm button to trigger the JavaScript confirmation dialog at (638, 361) on #confirm
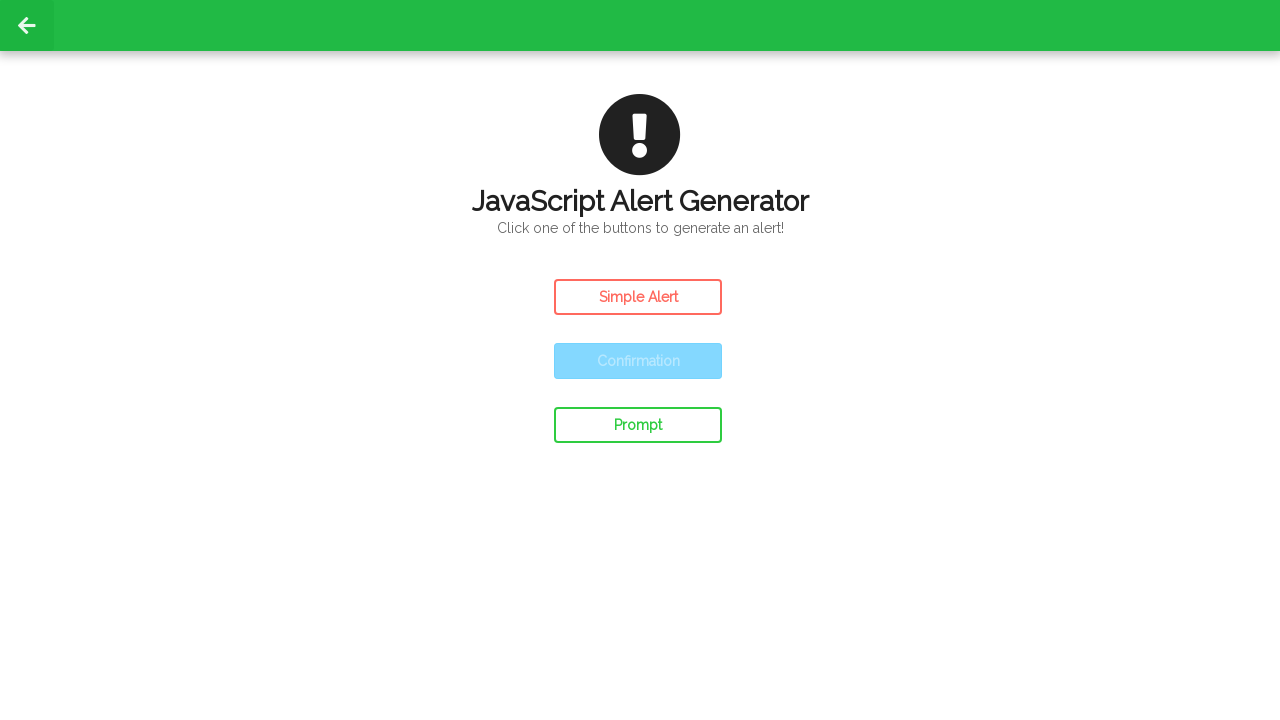

Waited 500ms to ensure the dialog was fully handled
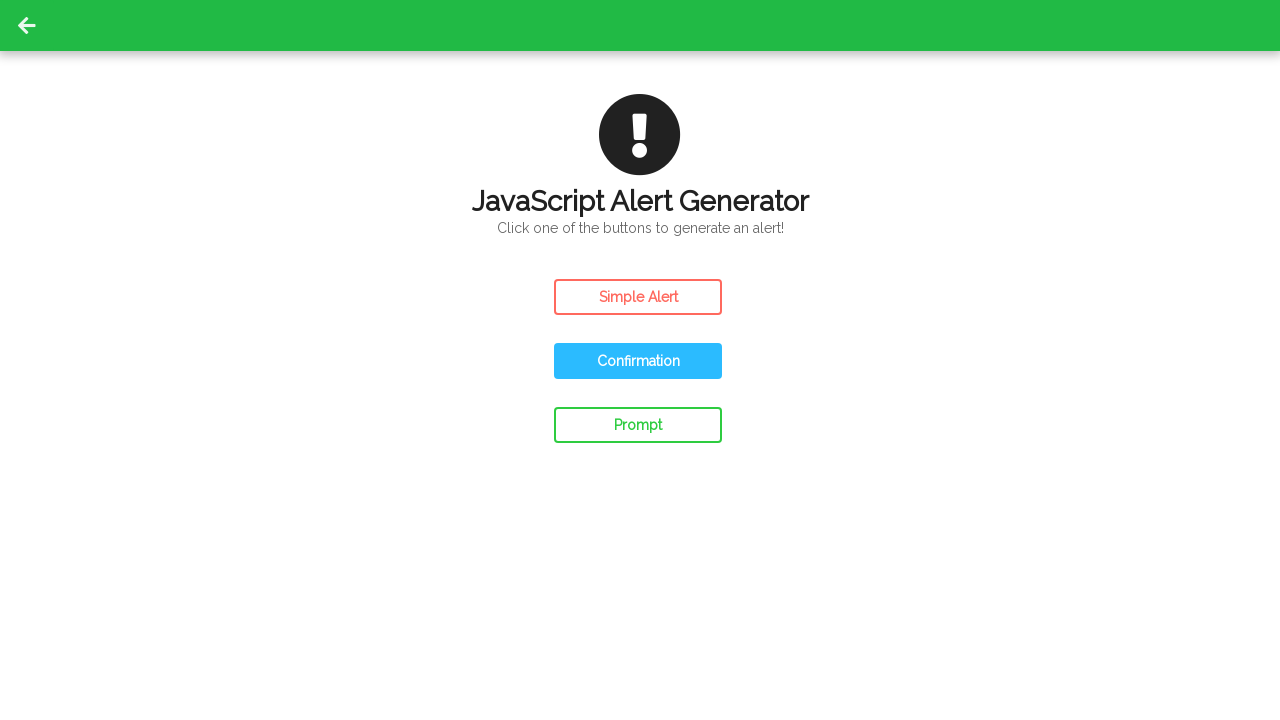

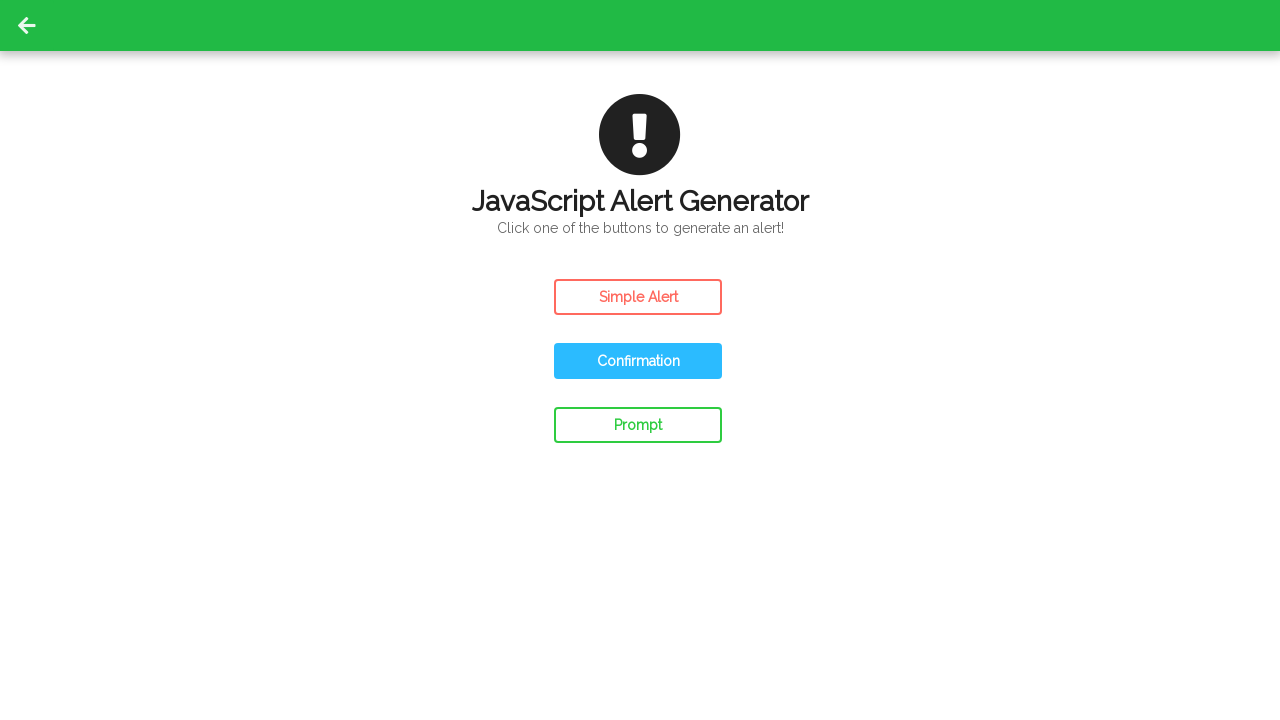